Tests hover dropdown functionality by hovering over a dropdown menu and clicking an option

Starting URL: https://seleniumbase.io/demo_page

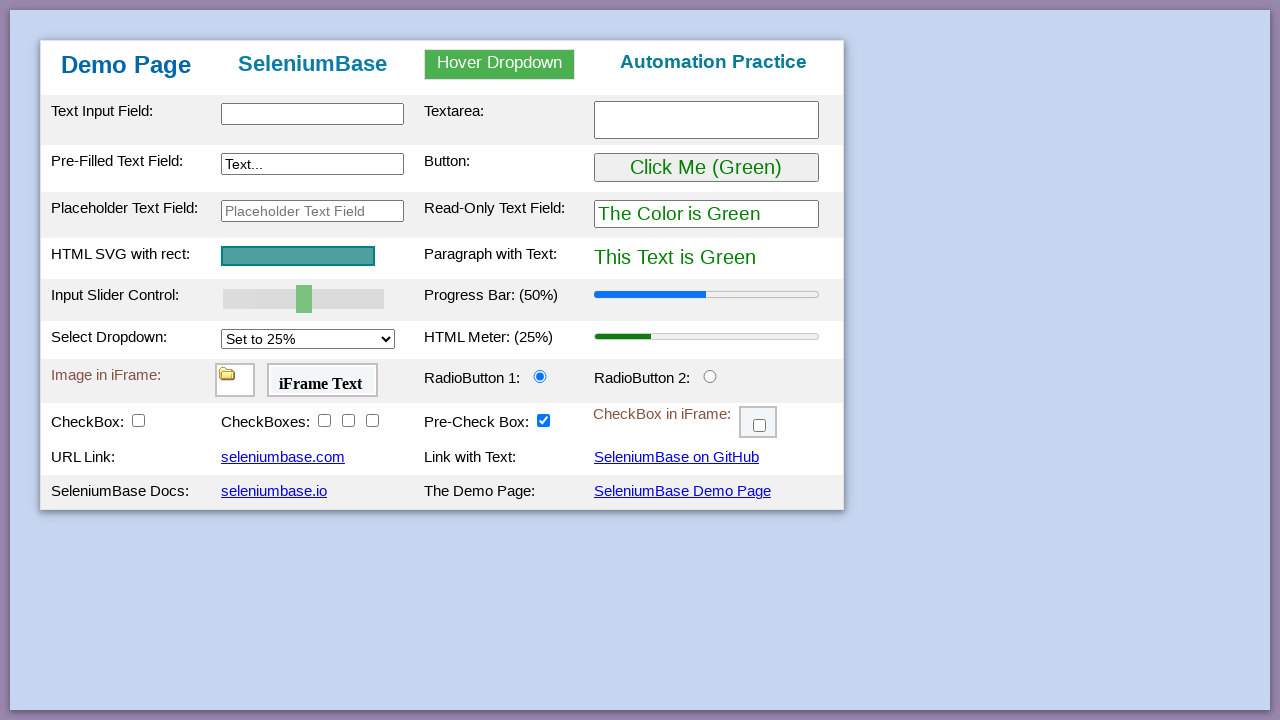

Hovered over dropdown menu to reveal options at (500, 64) on #myDropdown
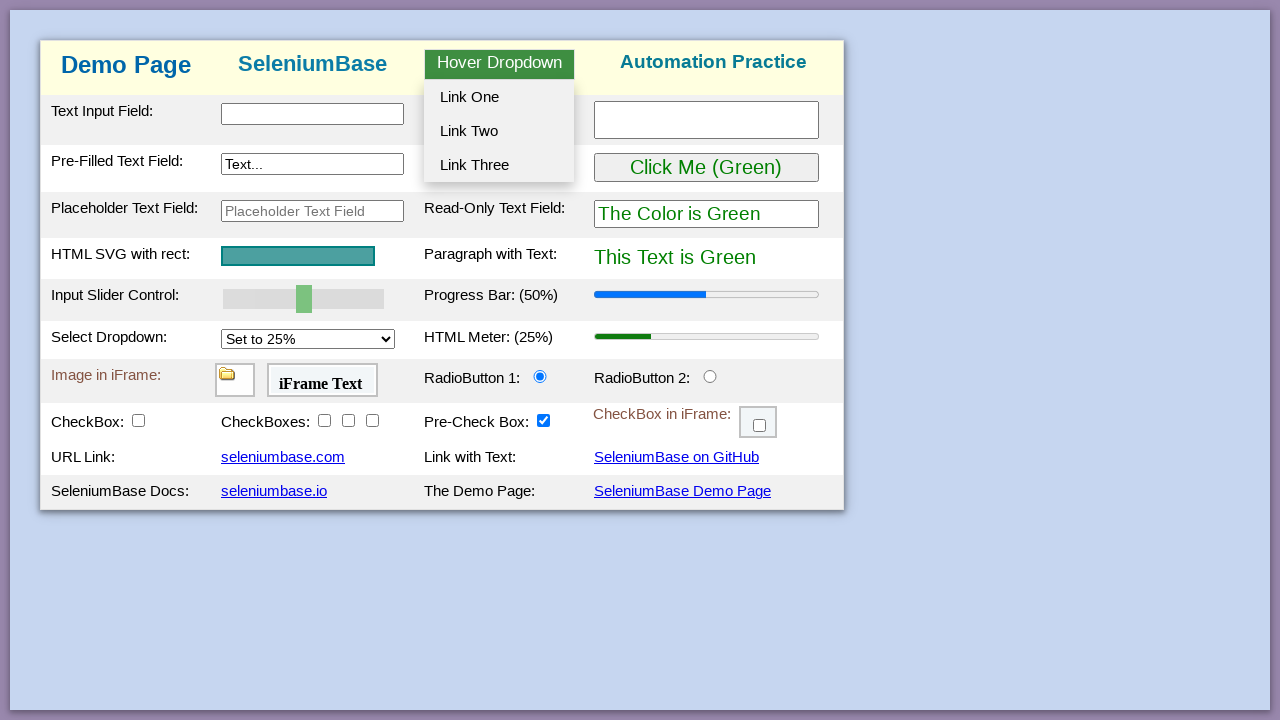

Clicked on the third dropdown option at (499, 165) on #dropOption3
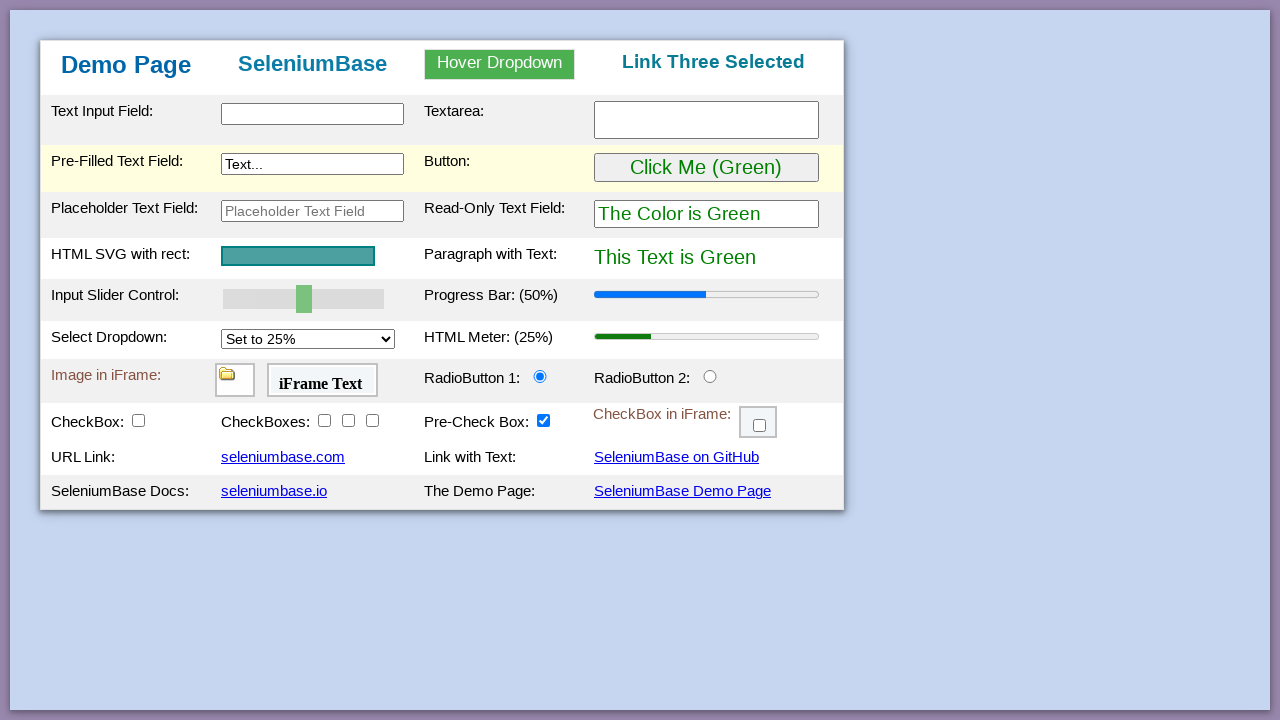

Verified that 'Link Three Selected' text is displayed in h3 element
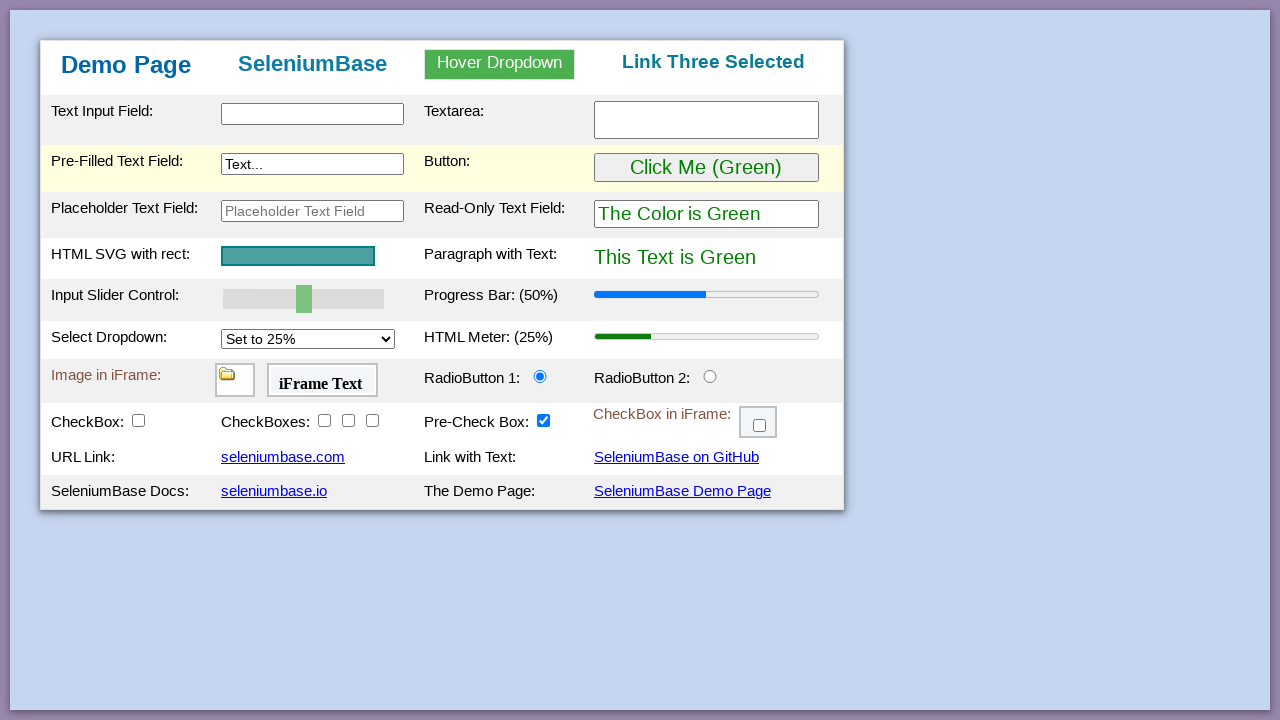

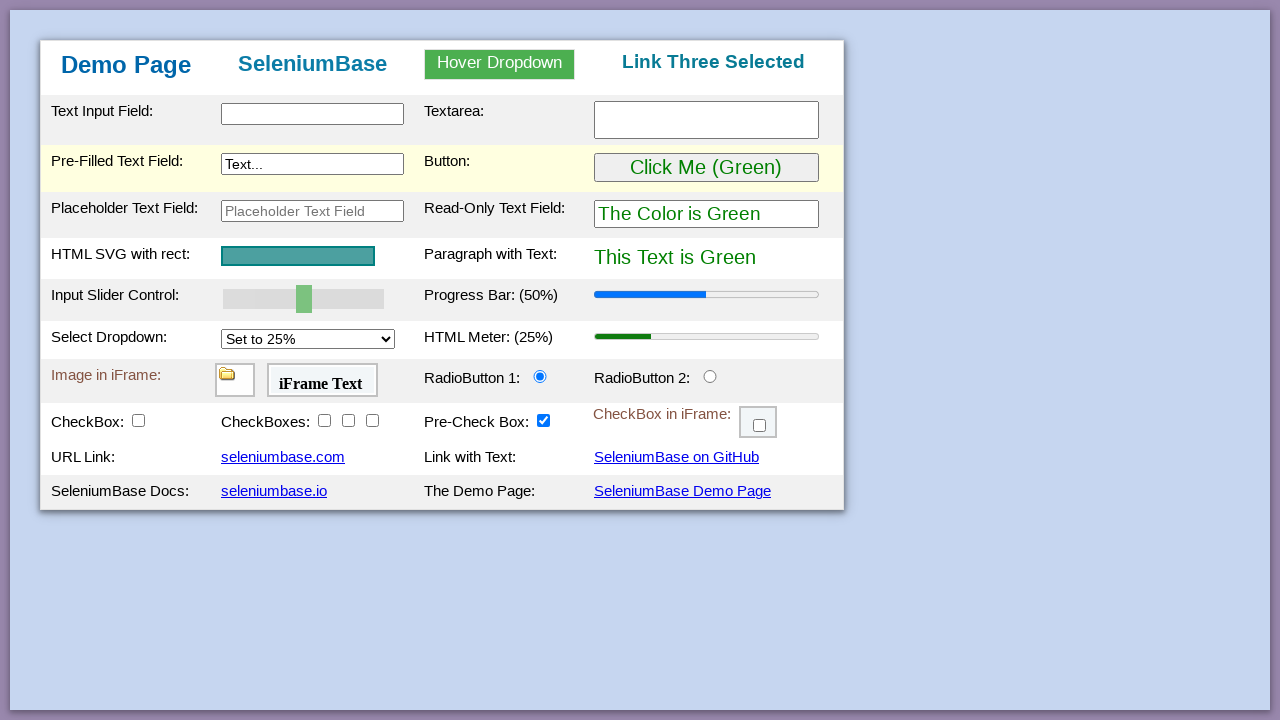